Retrieves and logs the text content of the brand logo

Starting URL: https://rahulshettyacademy.com/seleniumPractise/#/

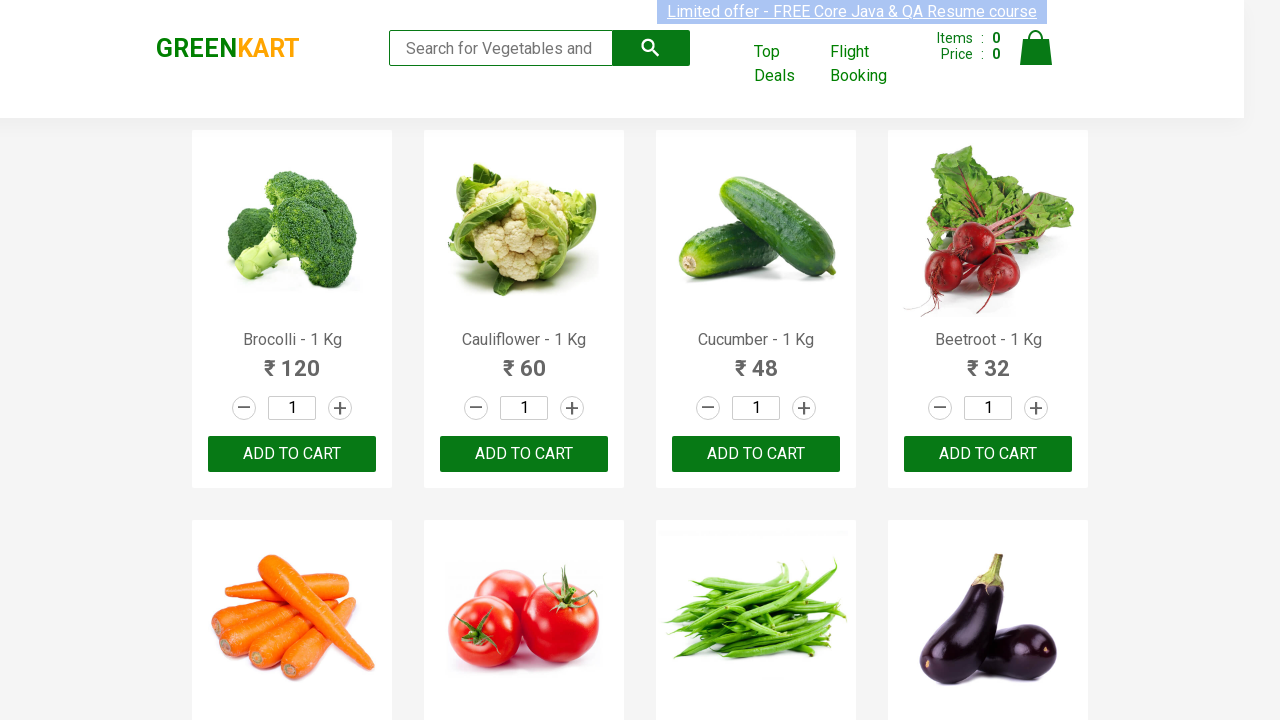

Retrieved text content from brand logo element
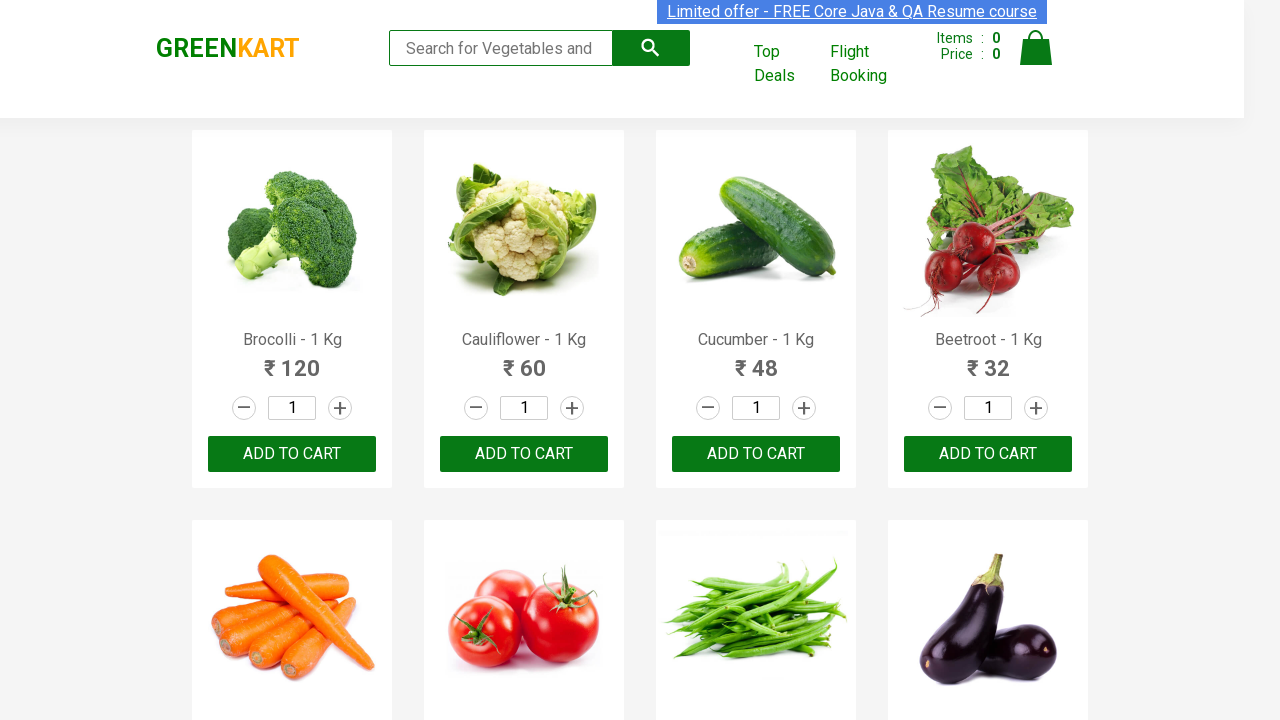

Logged brand logo text to console
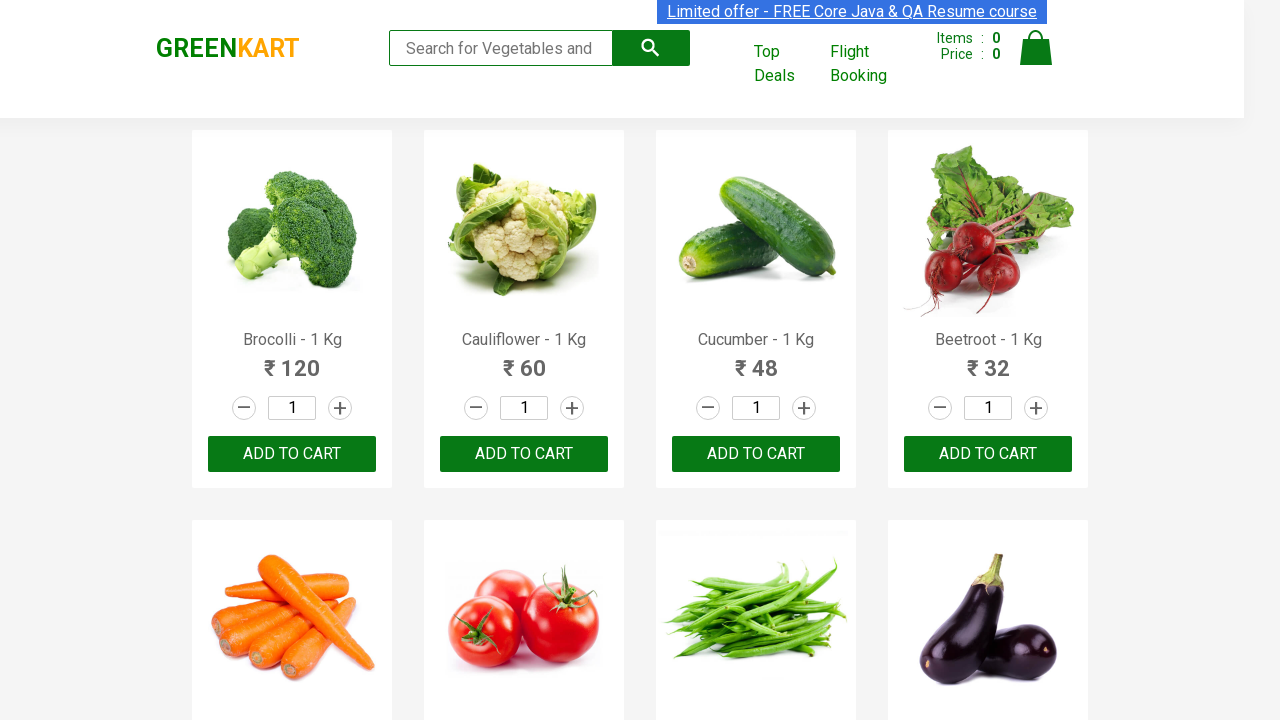

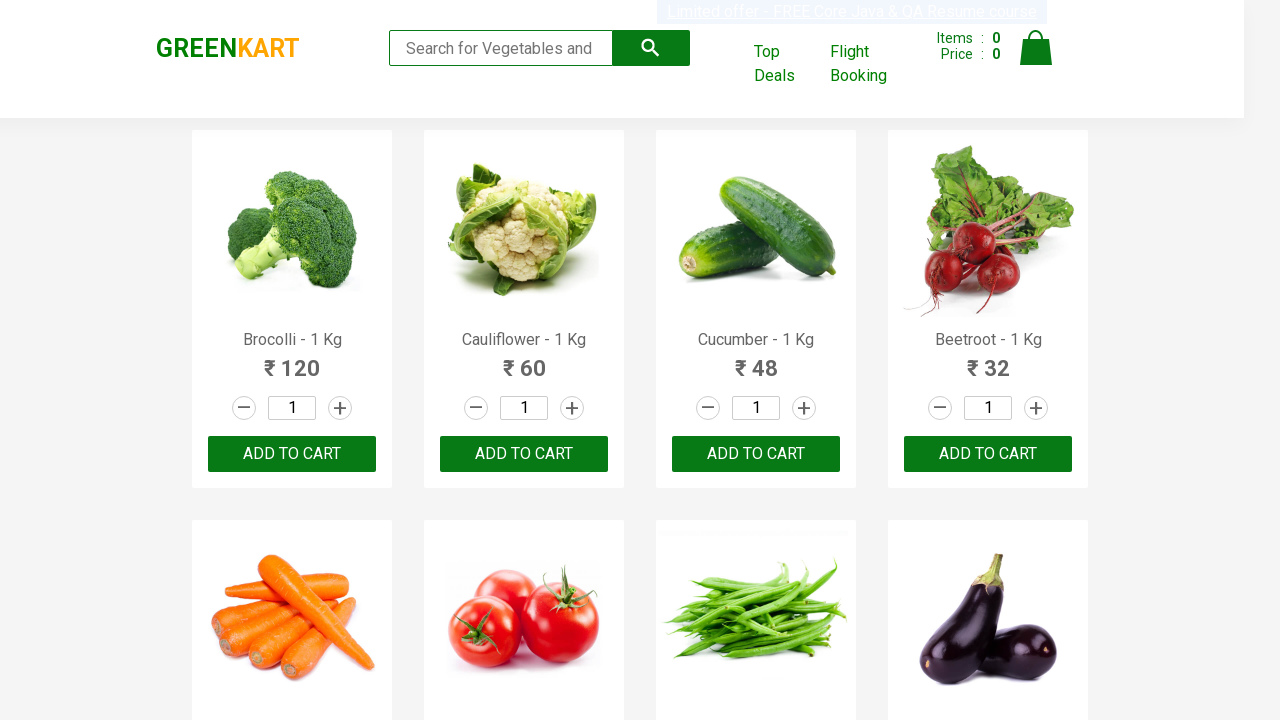